Fills out a form with user information including name, email, and addresses, then submits and verifies the submission

Starting URL: https://demoqa.com/text-box

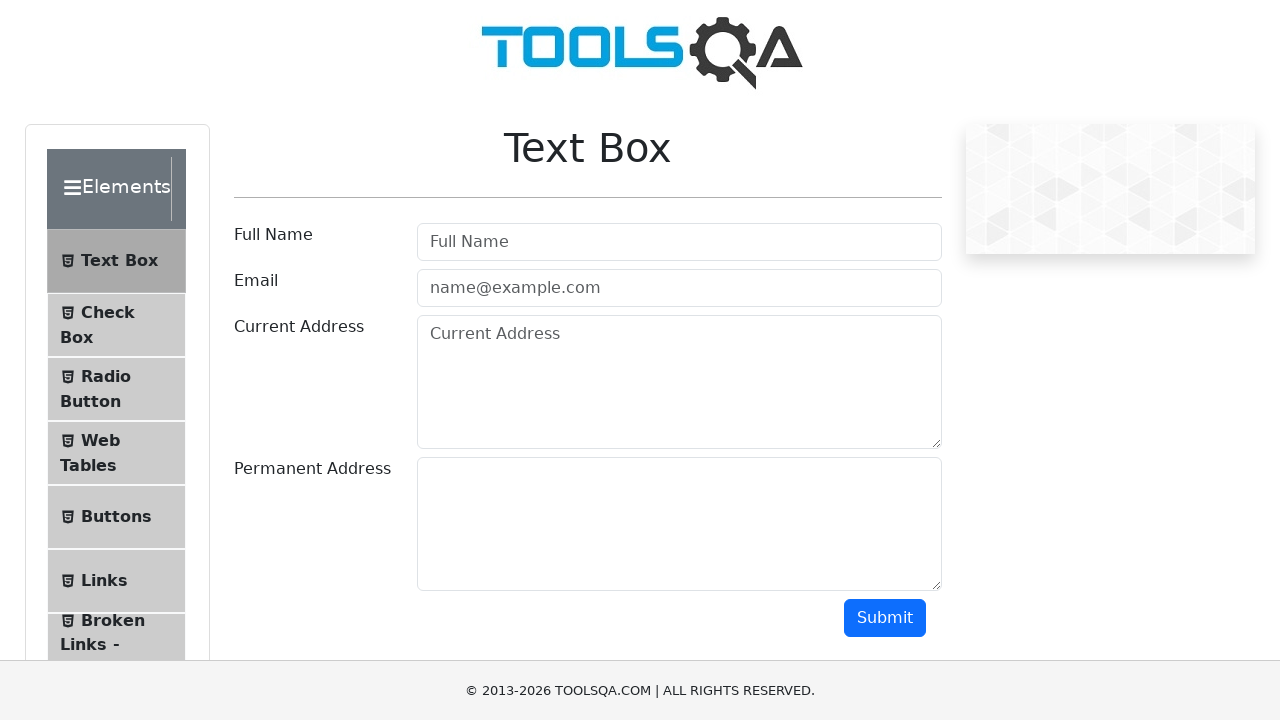

Filled userName field with 'JuaraCoding' on #userName
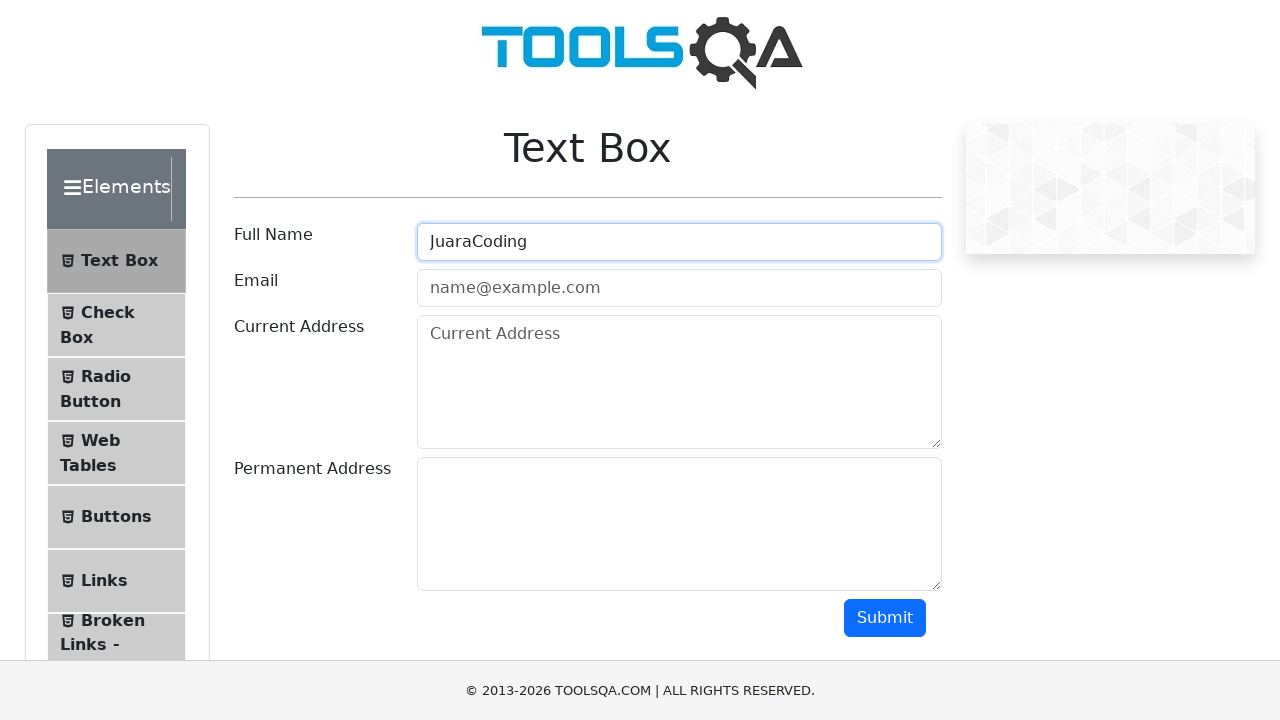

Filled userEmail field with 'info@juaracoding.com' on #userEmail
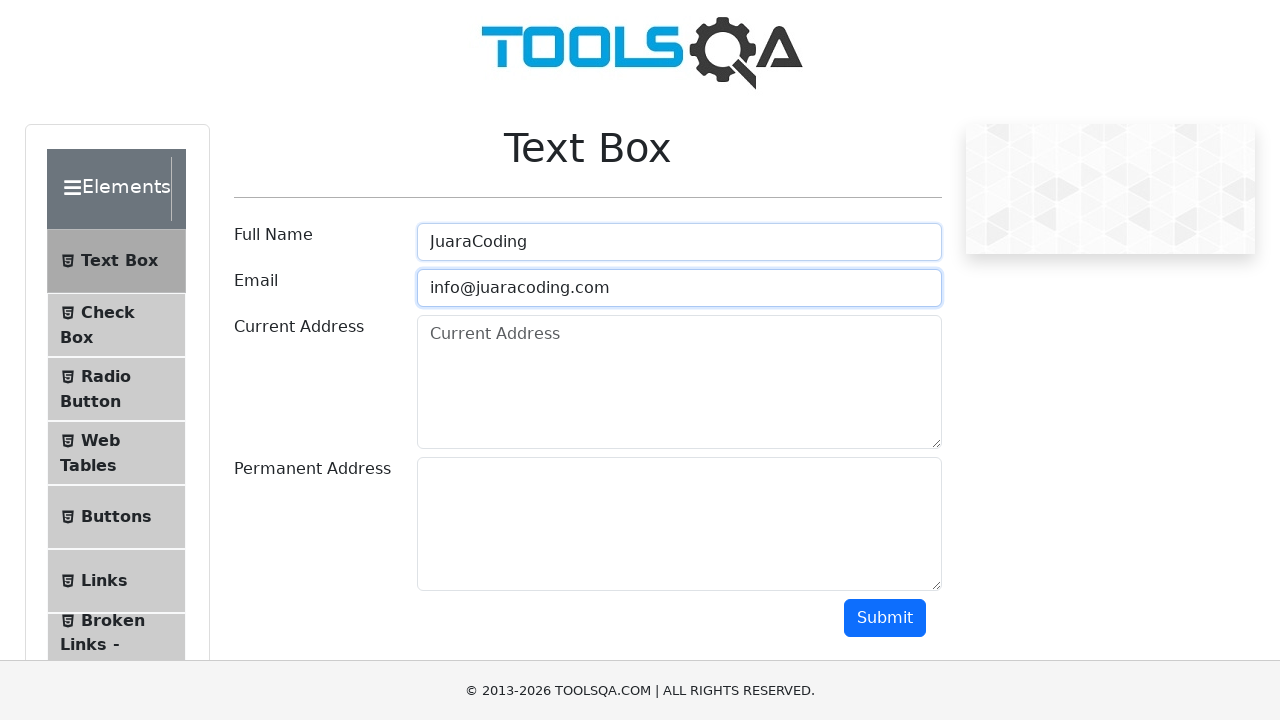

Filled currentAddress field with 'Jakarta' on #currentAddress
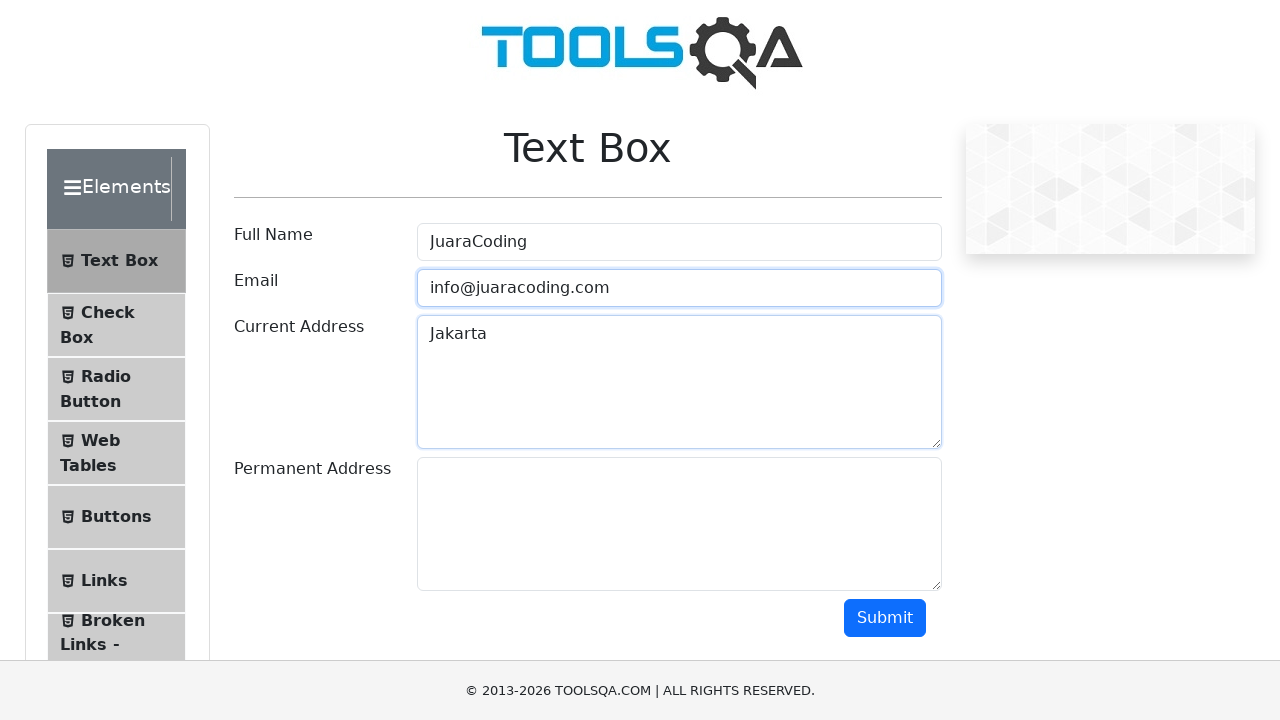

Filled permanentAddress field with 'Jakarta' on #permanentAddress
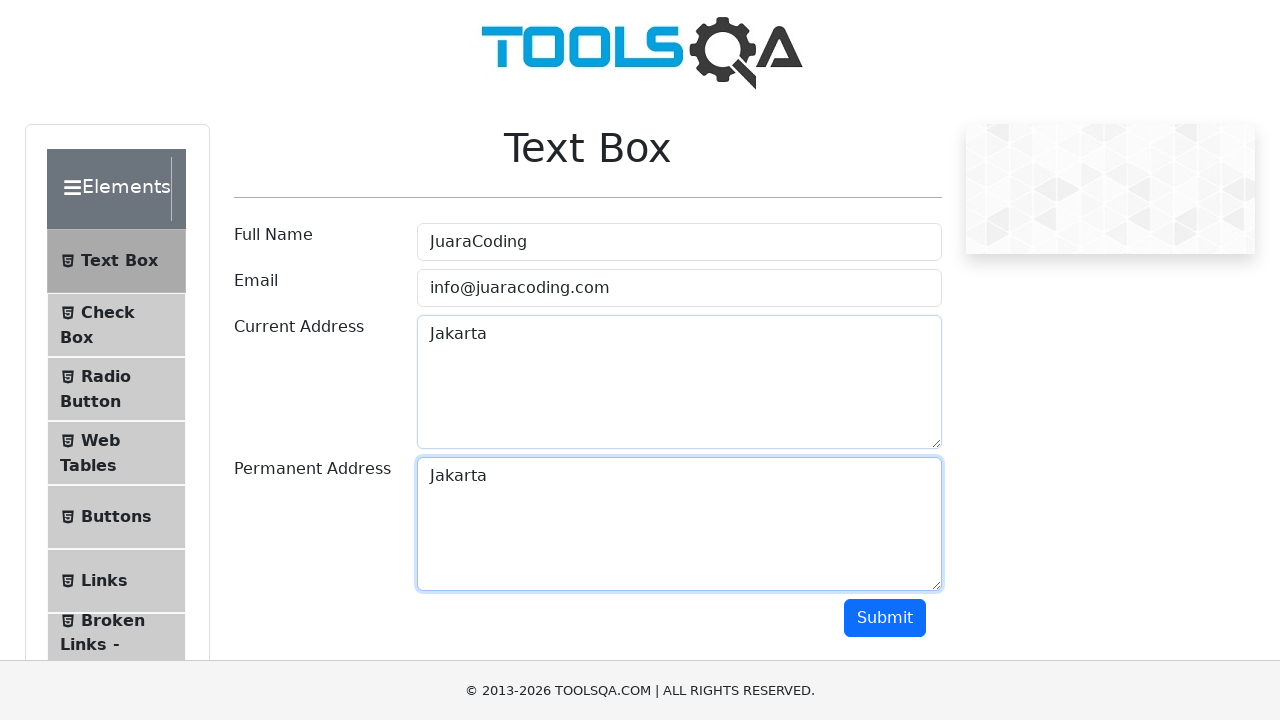

Scrolled down 500px to reveal submit button
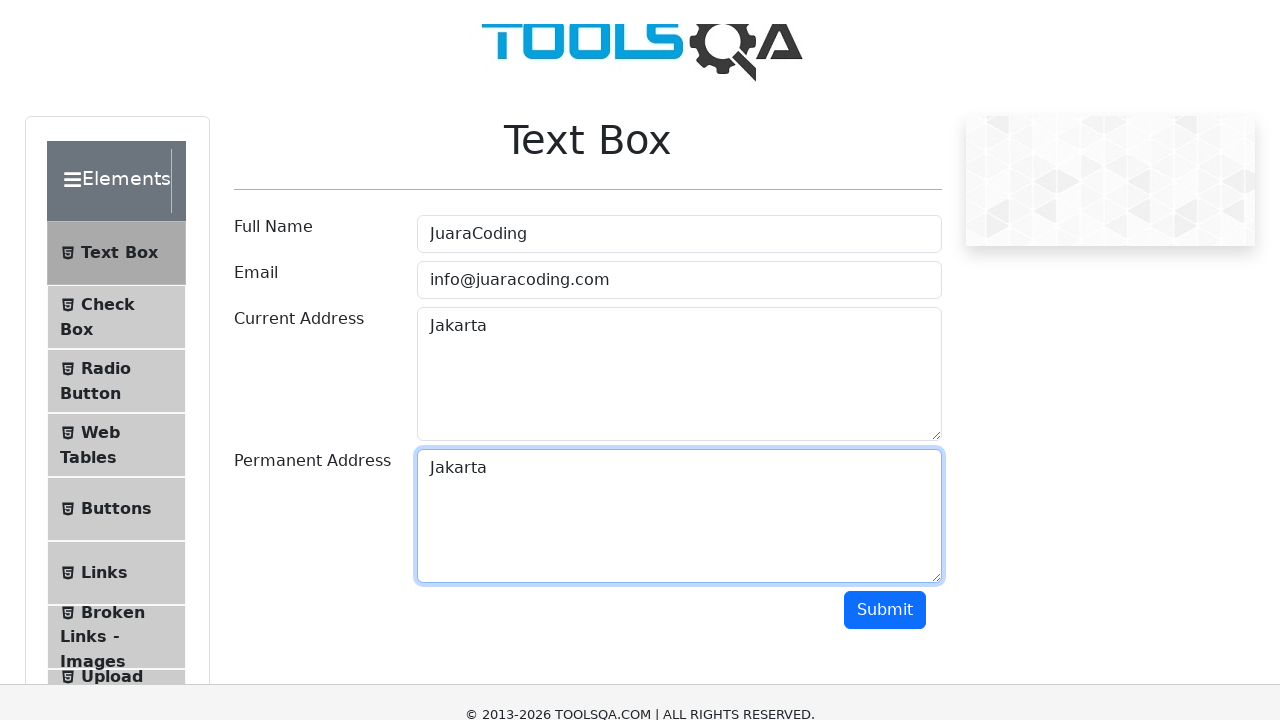

Clicked submit button to submit form at (885, 118) on #submit
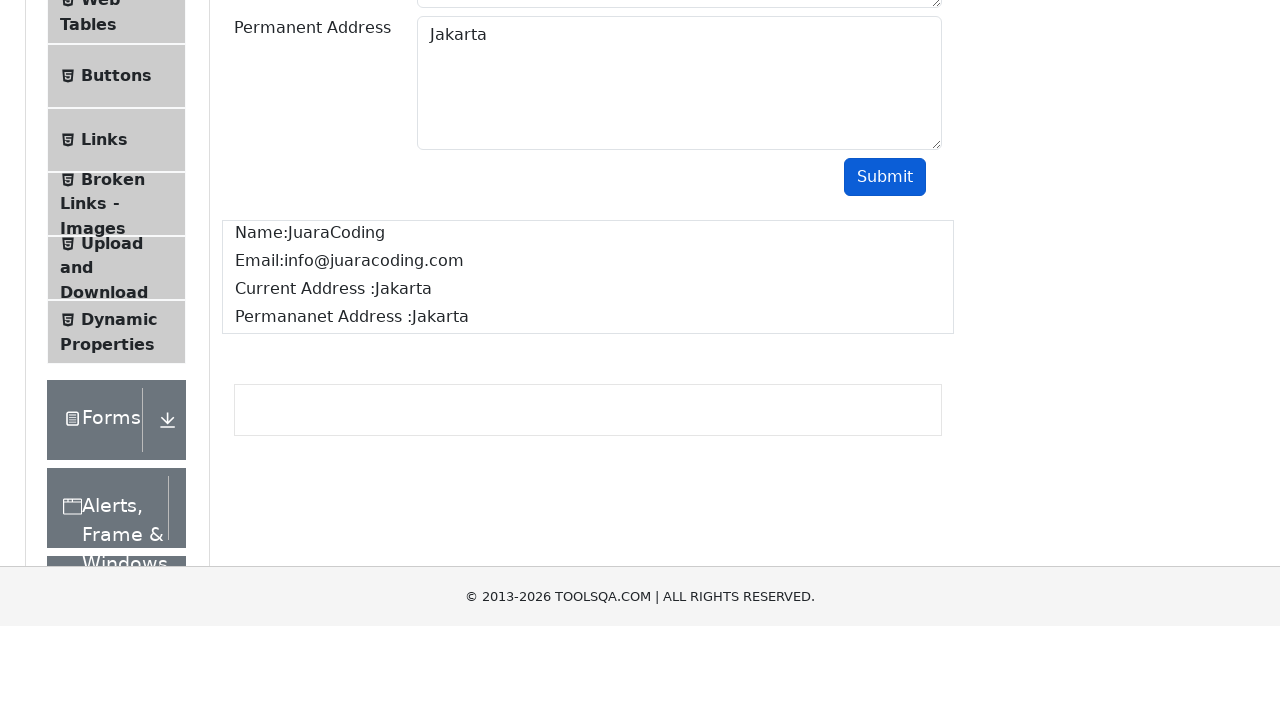

Retrieved submitted name text from page
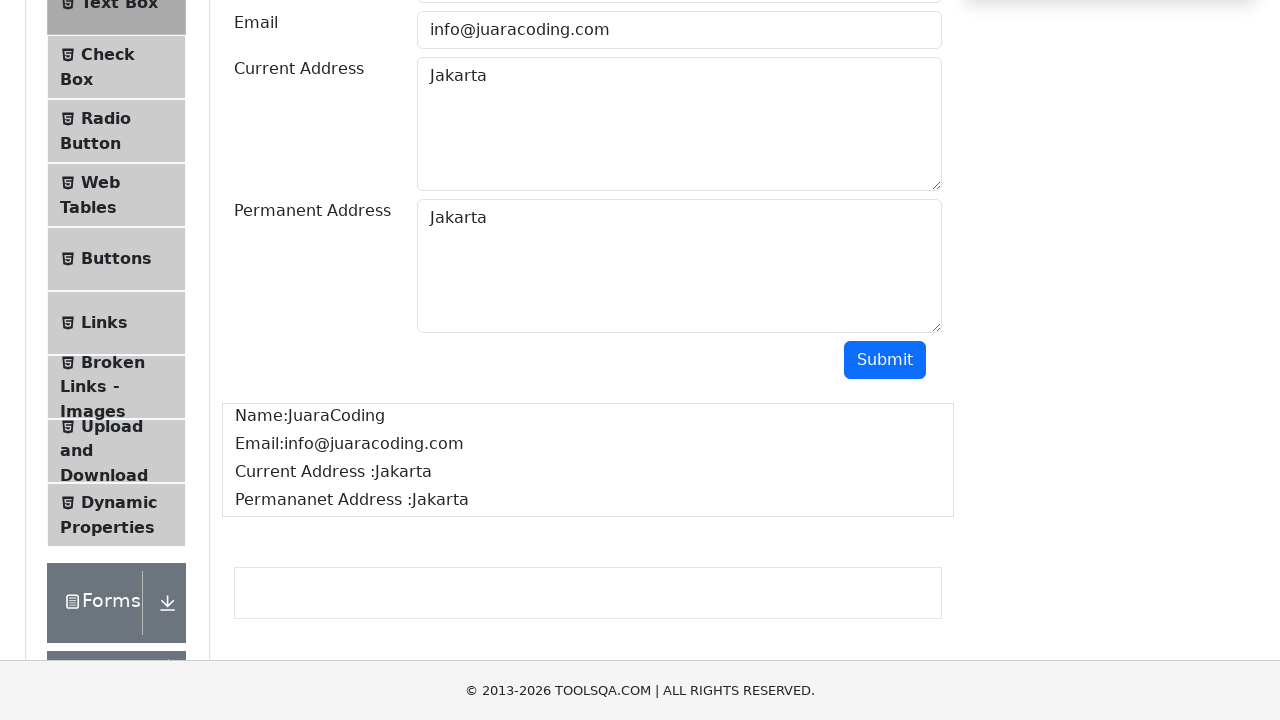

Verified that submitted name 'JuaraCoding' is displayed on the page
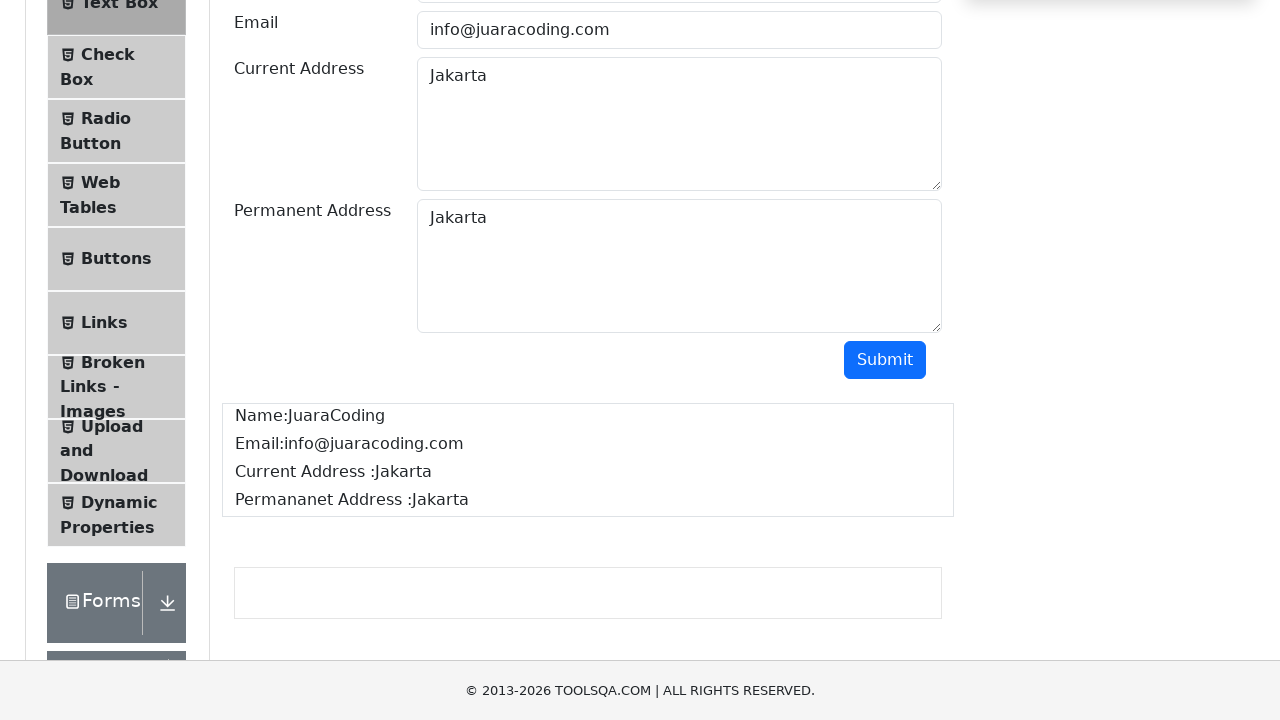

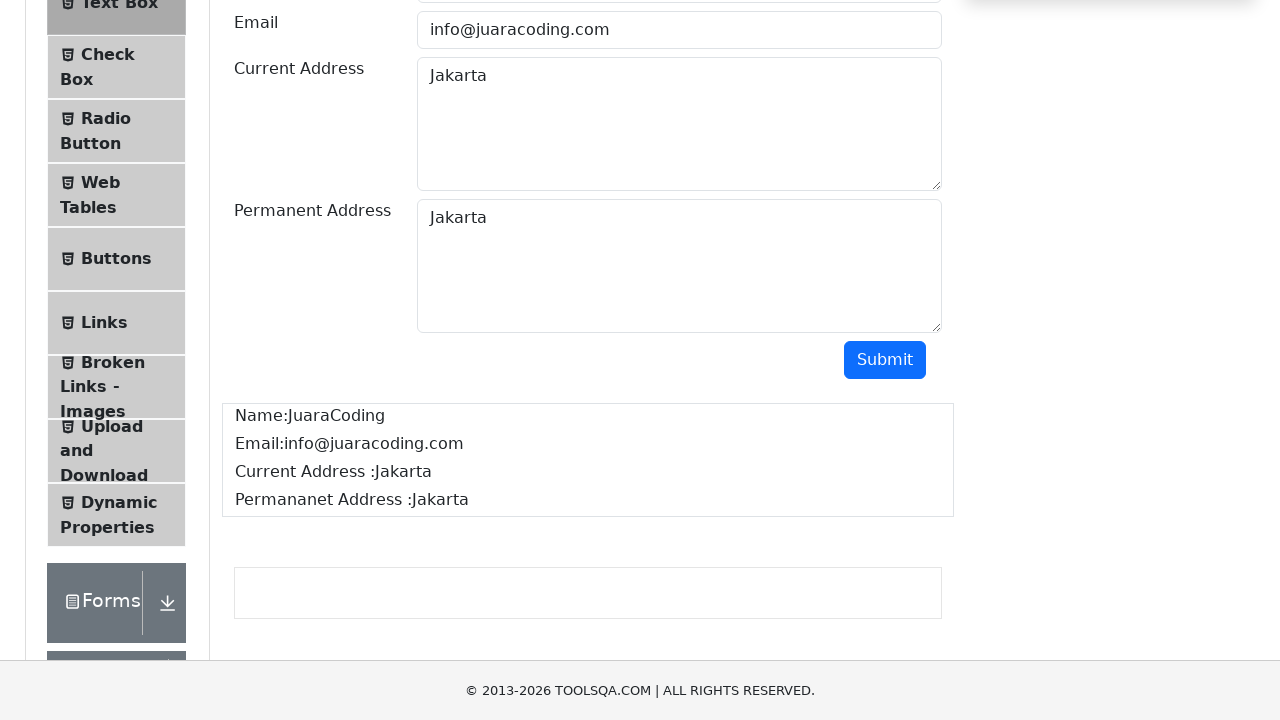